Tests double-click functionality on W3Schools demo by clearing a field, entering text, and double-clicking a button to copy text between fields

Starting URL: https://www.w3schools.com/tags/tryit.asp?filename=tryhtml5_ev_ondblclick3

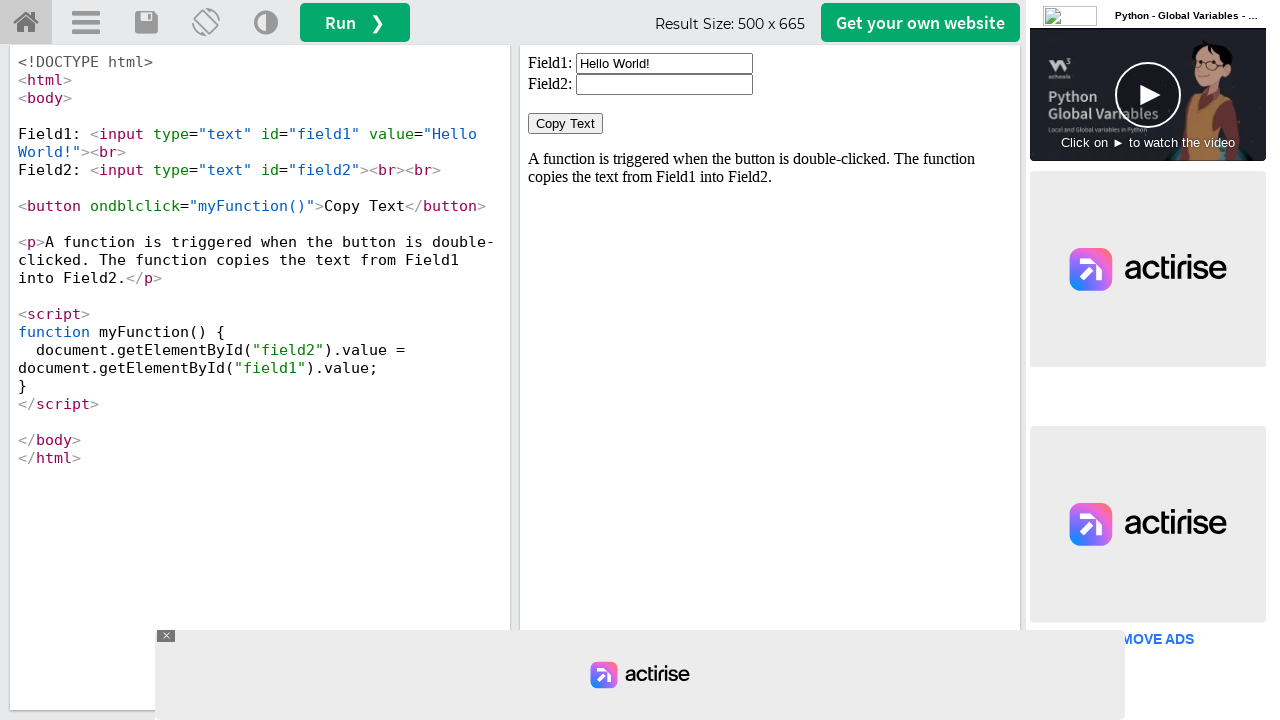

Located iframe containing the demo
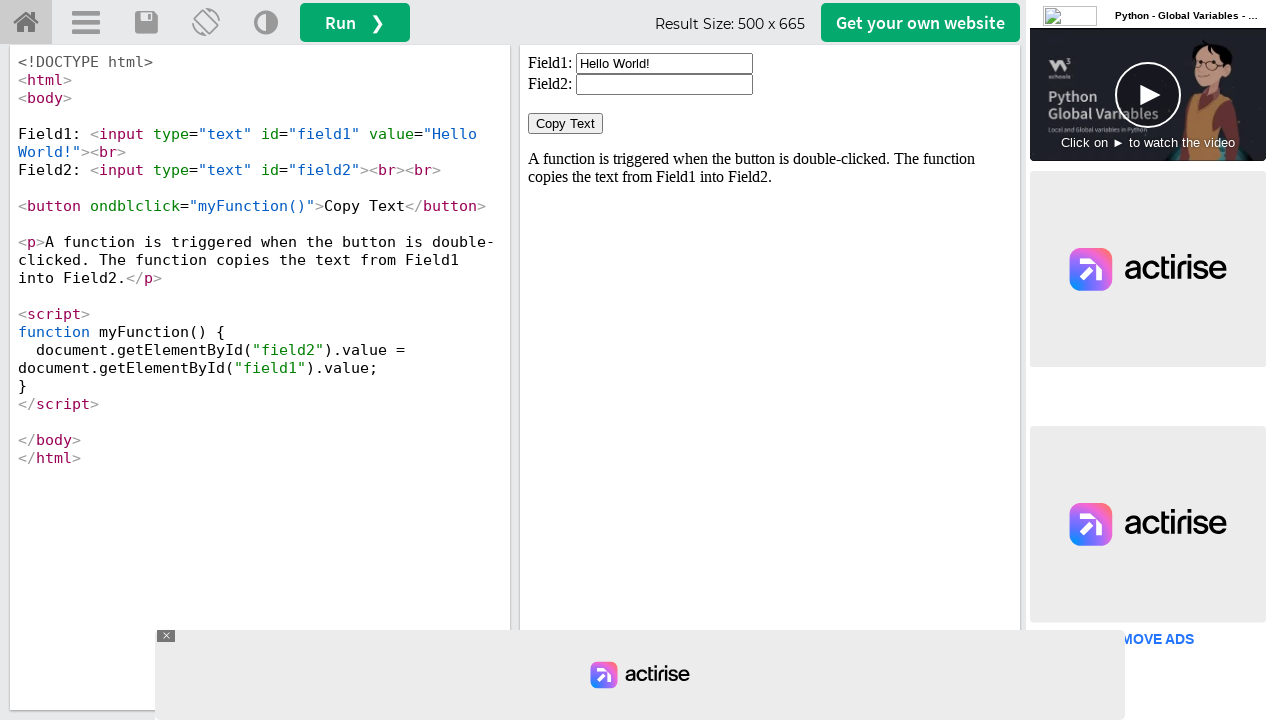

Cleared the first input field on iframe[id='iframeResult'] >> internal:control=enter-frame >> #field1
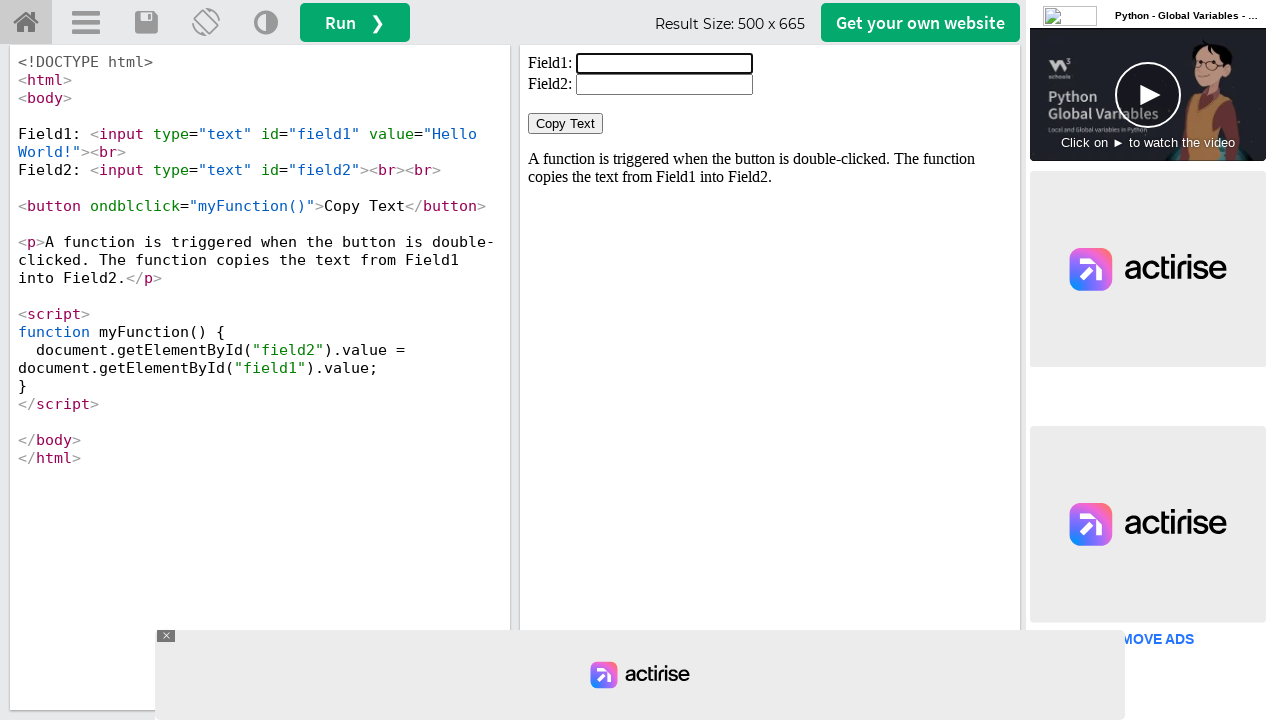

Entered 'Welcome' text in the first field on iframe[id='iframeResult'] >> internal:control=enter-frame >> #field1
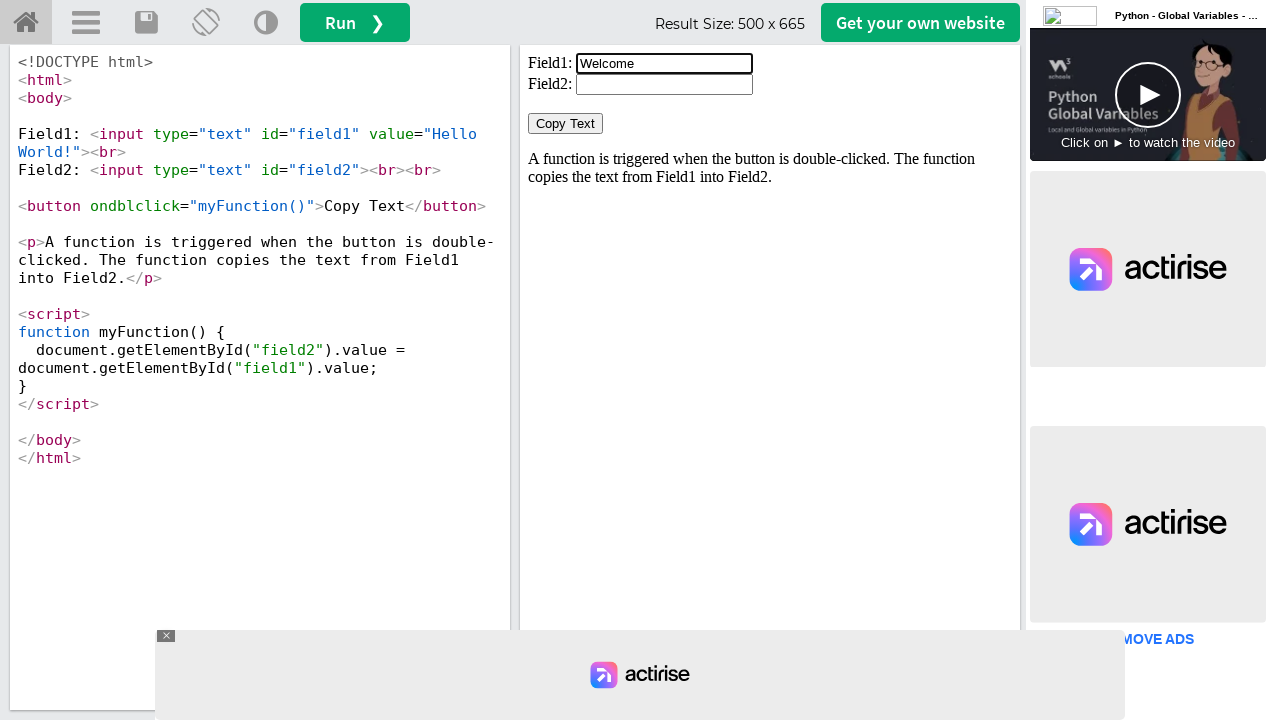

Double-clicked the 'Copy Text' button at (566, 124) on iframe[id='iframeResult'] >> internal:control=enter-frame >> button:has-text('Co
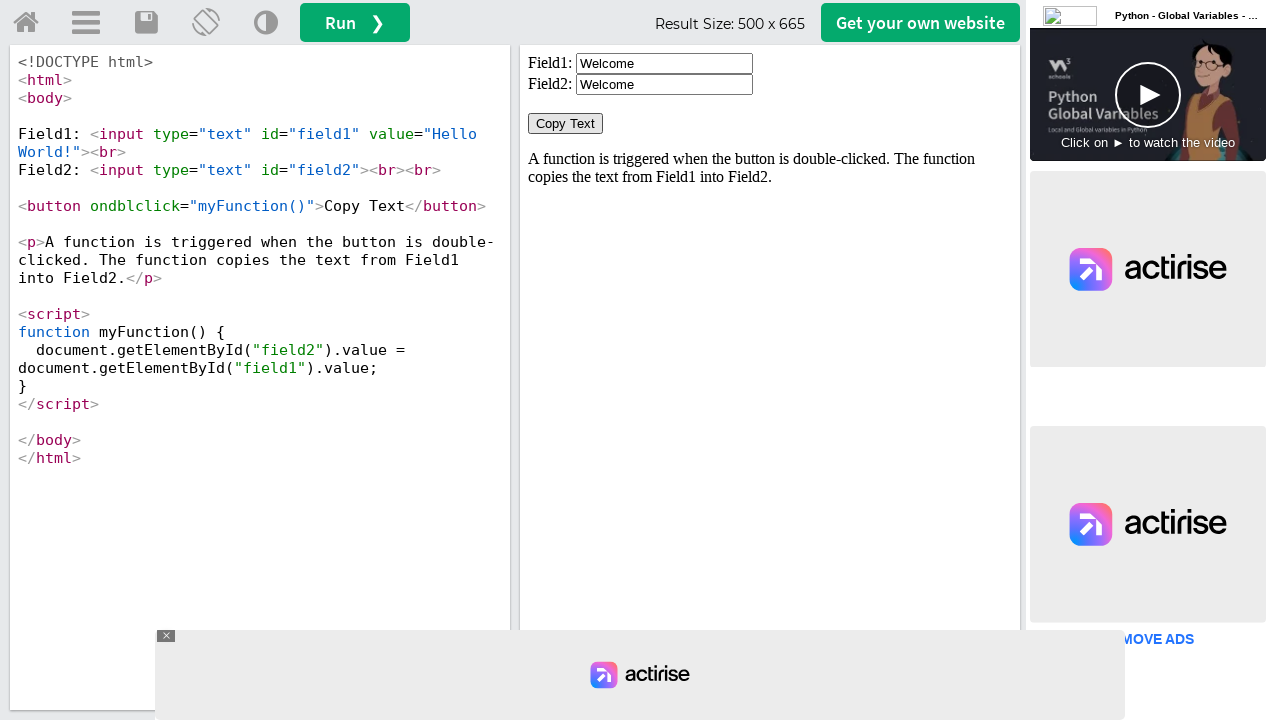

Retrieved value from first field
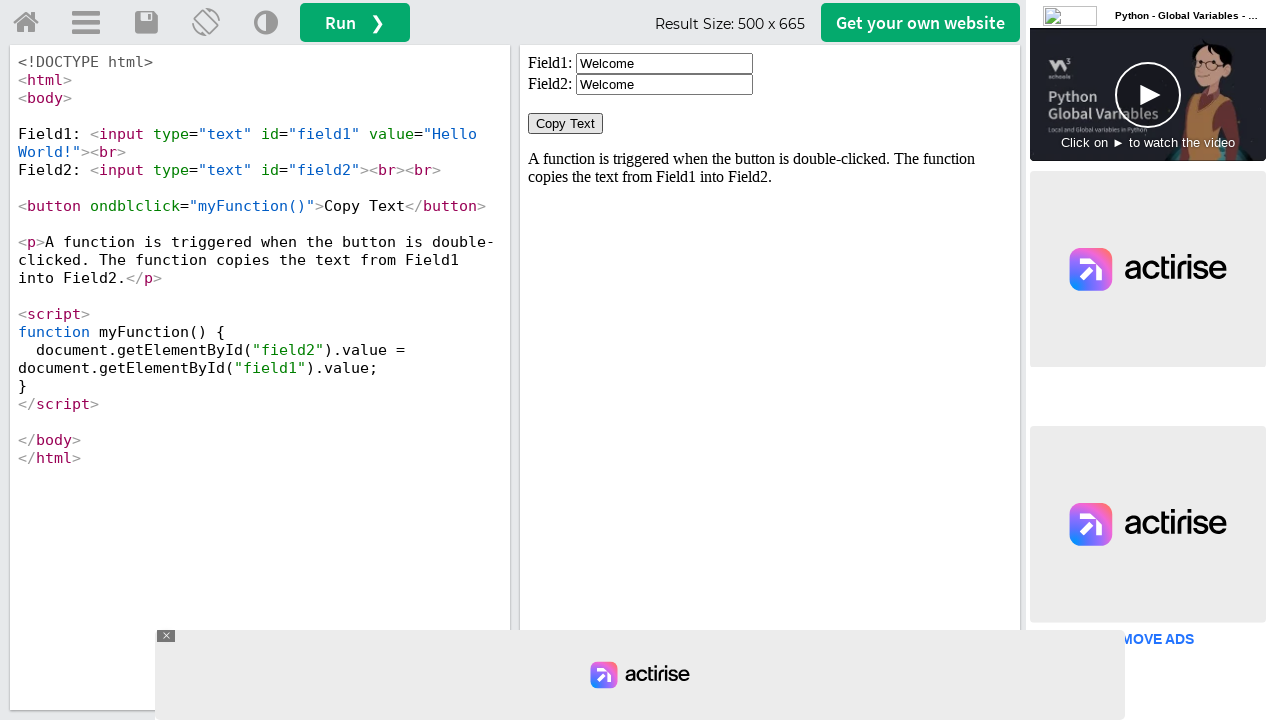

Retrieved value from second field
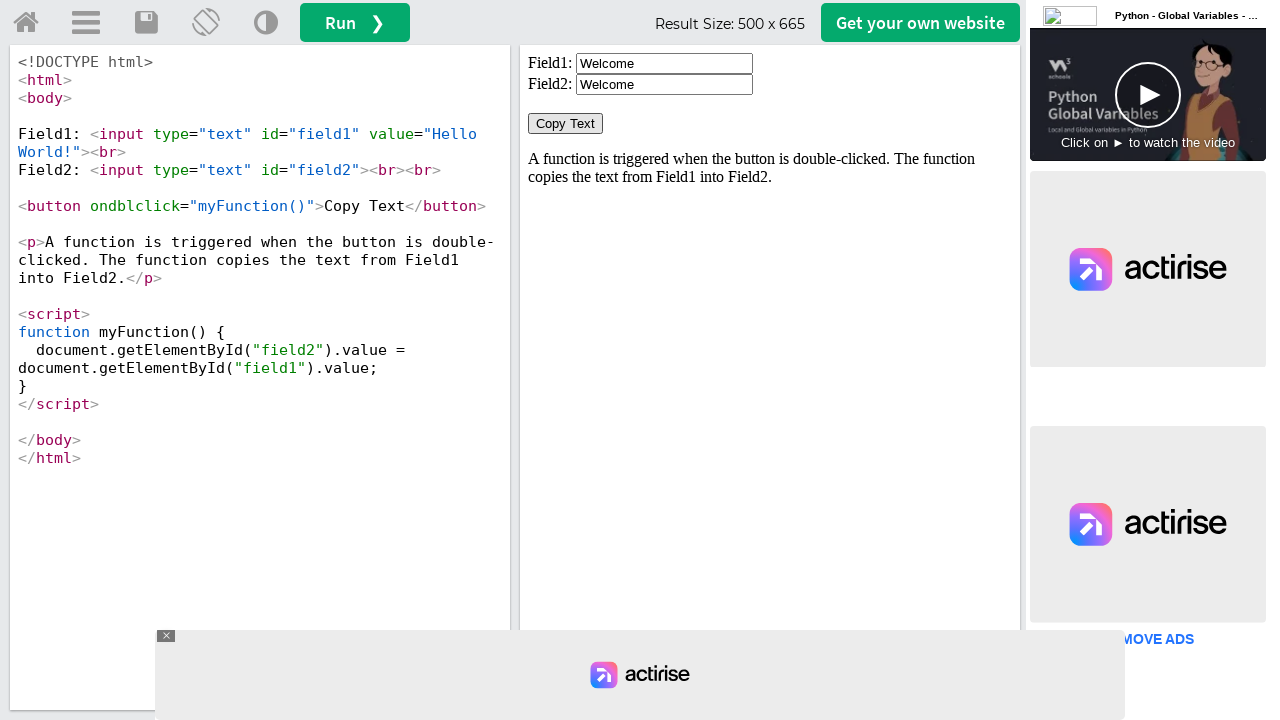

Verified: Text copied successfully from field1 to field2
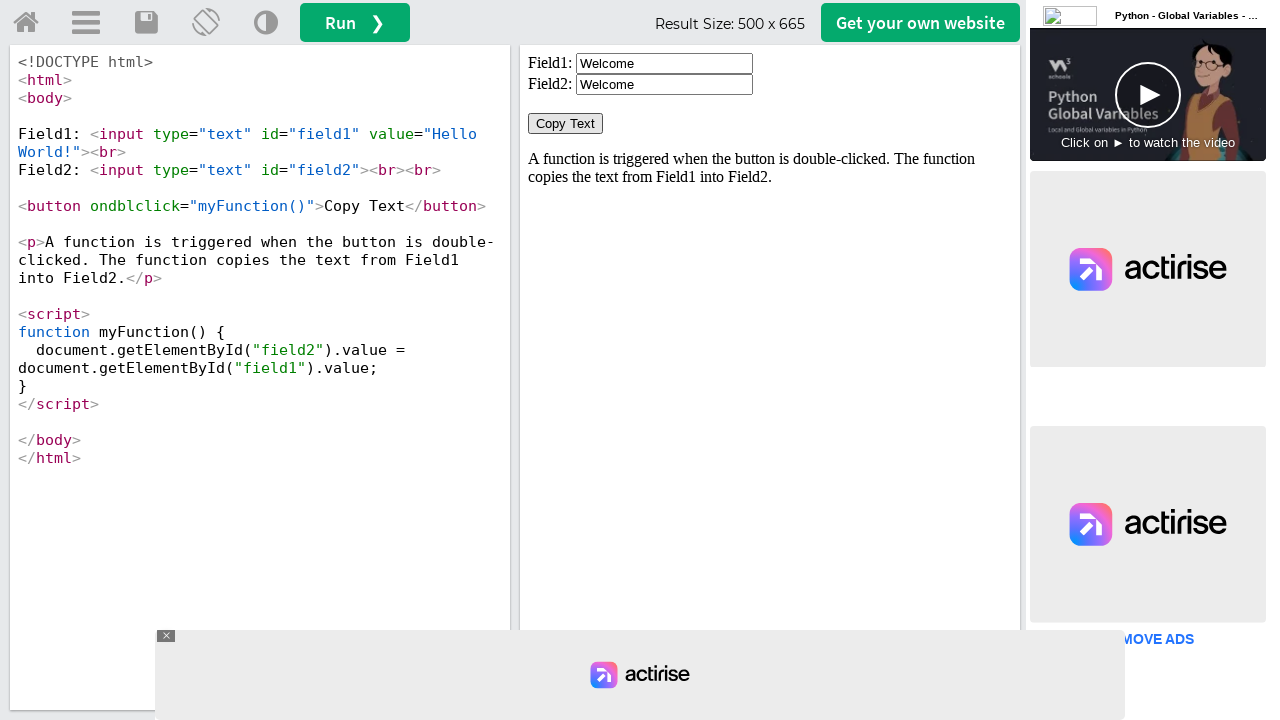

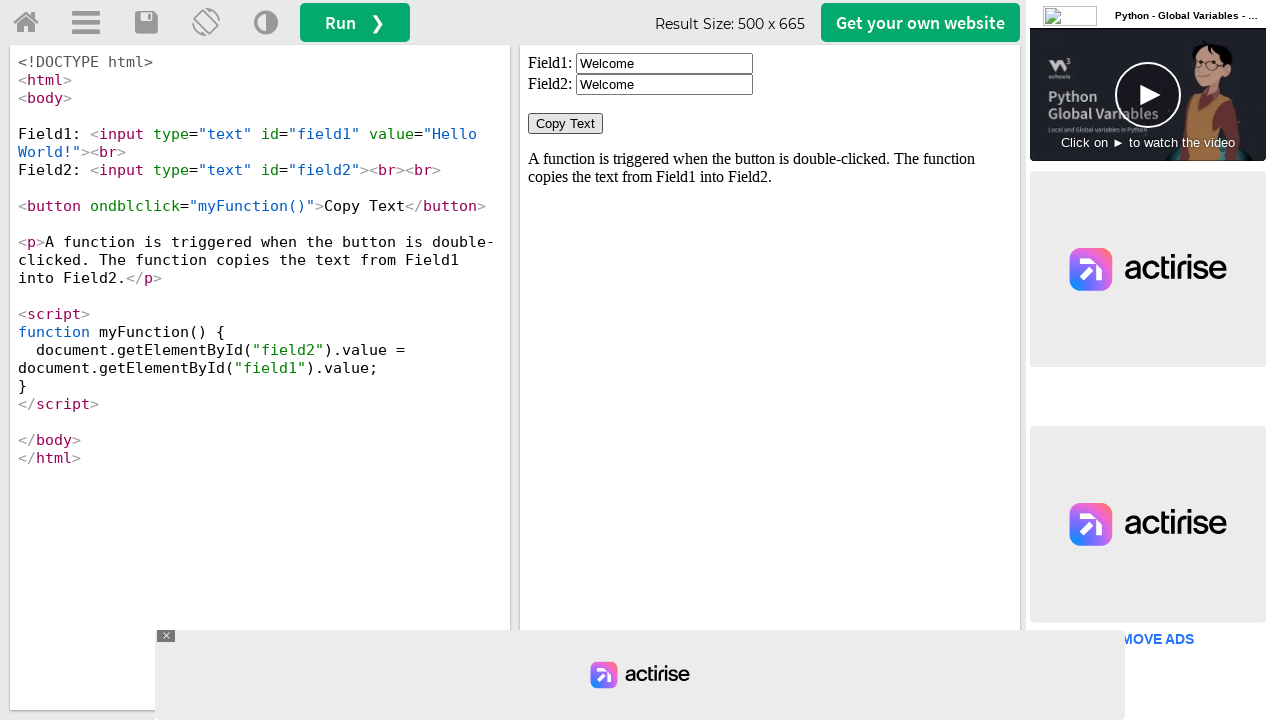